Tests the complete flight booking flow on BlazeDemo by selecting departure/destination cities, choosing a flight, selecting payment options, and verifying the purchase confirmation page.

Starting URL: https://blazedemo.com/

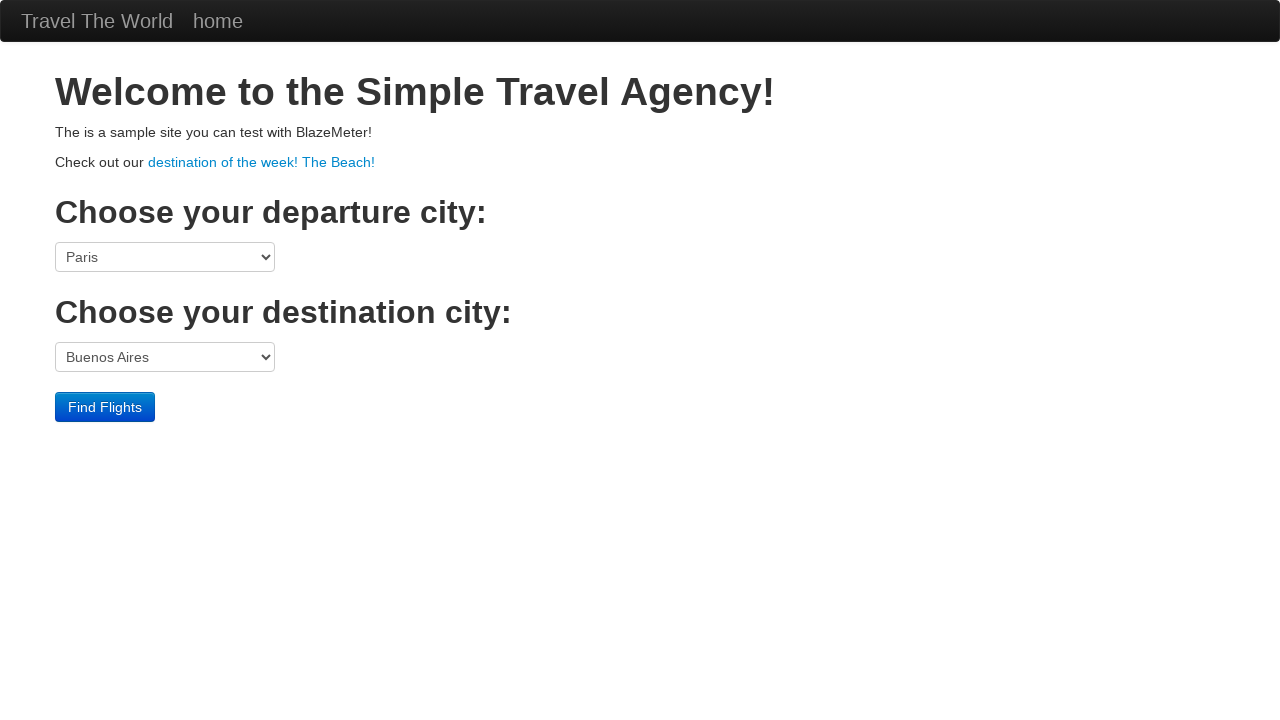

Clicked departure city dropdown at (165, 257) on select[name='fromPort']
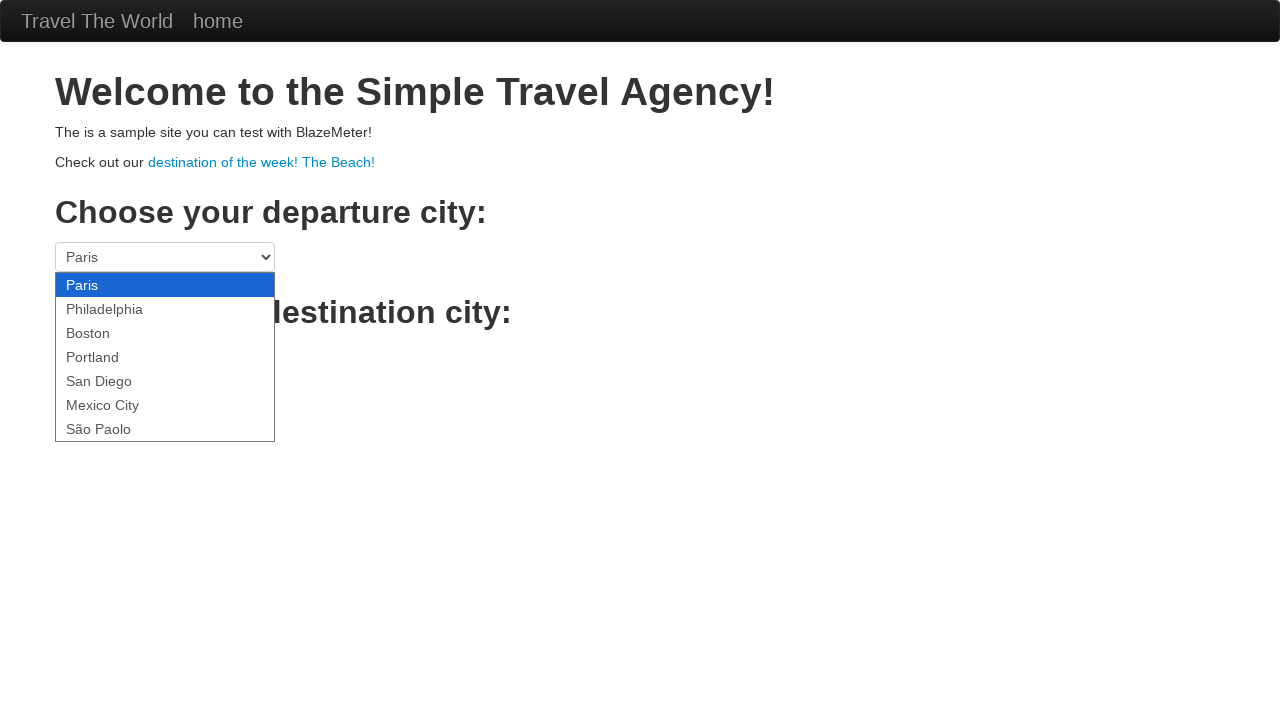

Selected São Paolo as departure city on select[name='fromPort']
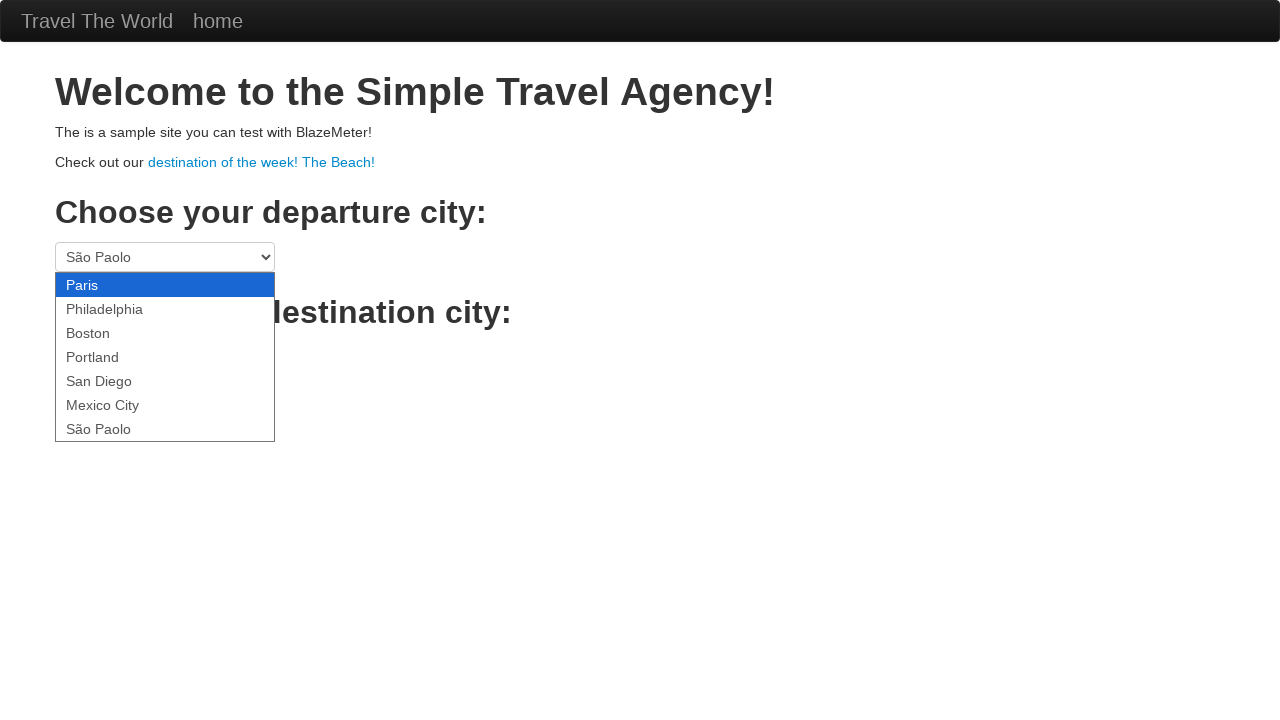

Clicked destination city dropdown at (165, 357) on select[name='toPort']
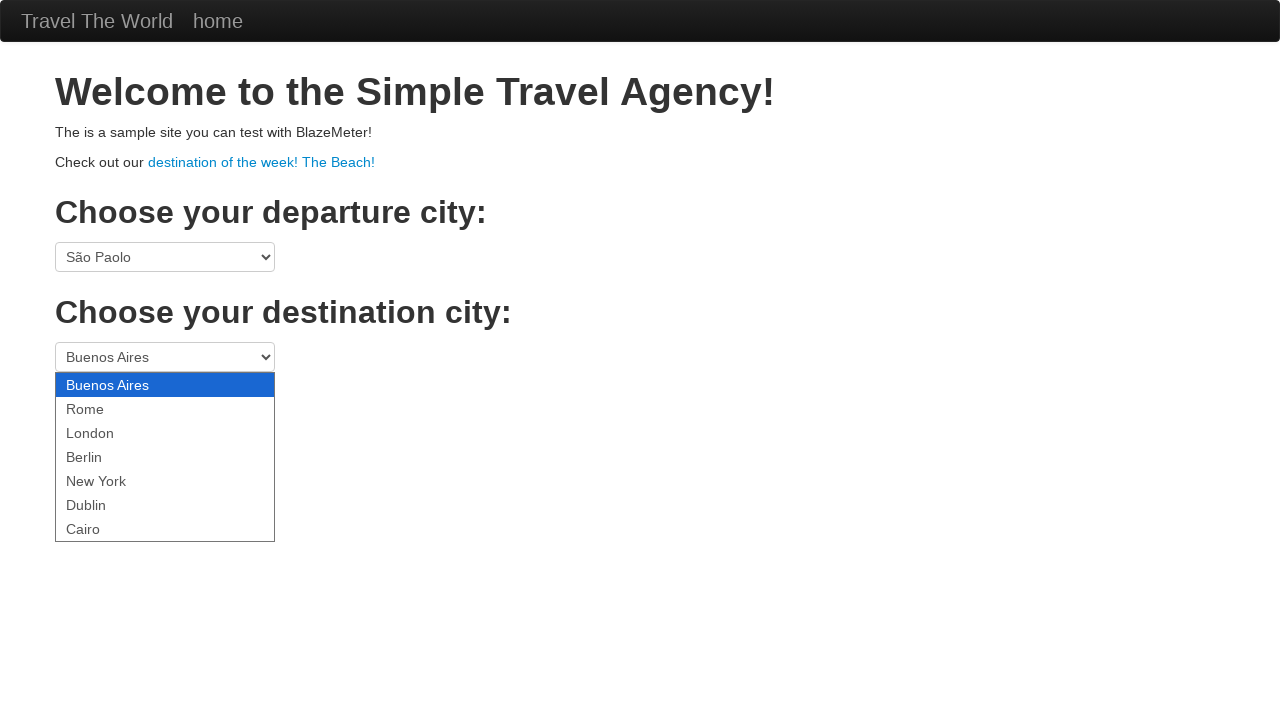

Selected Berlin as destination city on select[name='toPort']
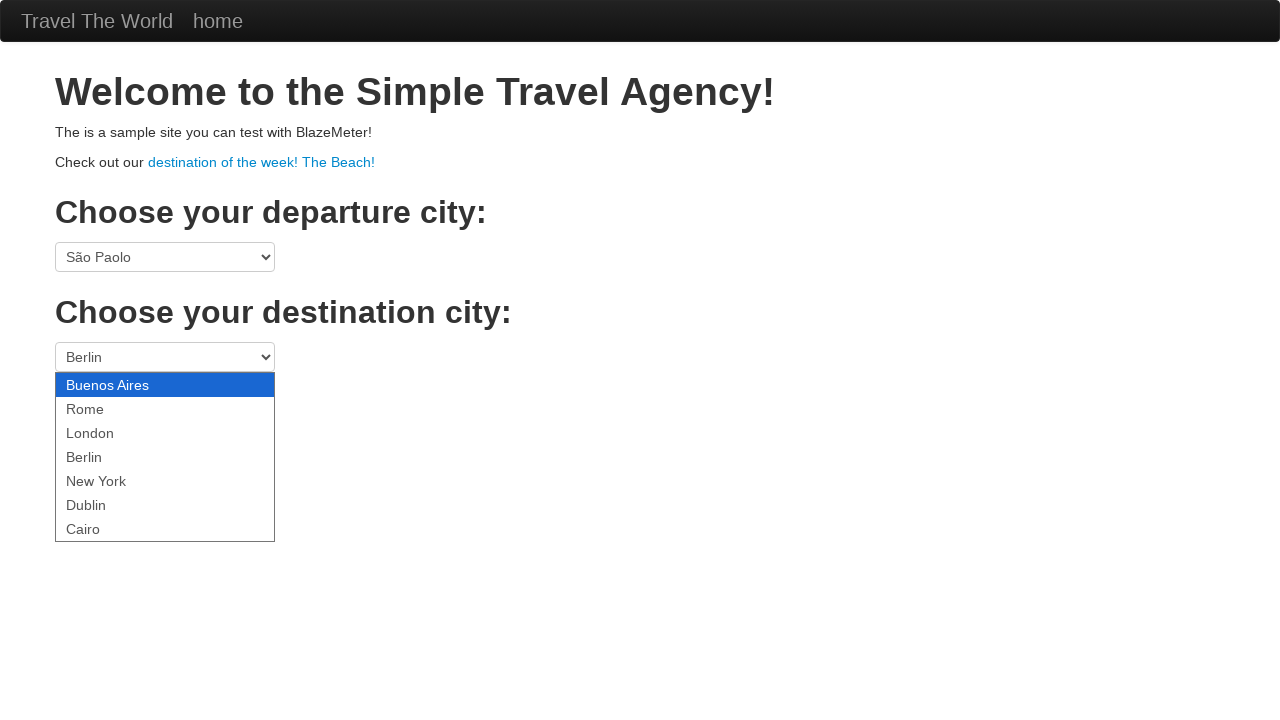

Clicked 'Find Flights' button to search for available flights at (105, 407) on .btn-primary
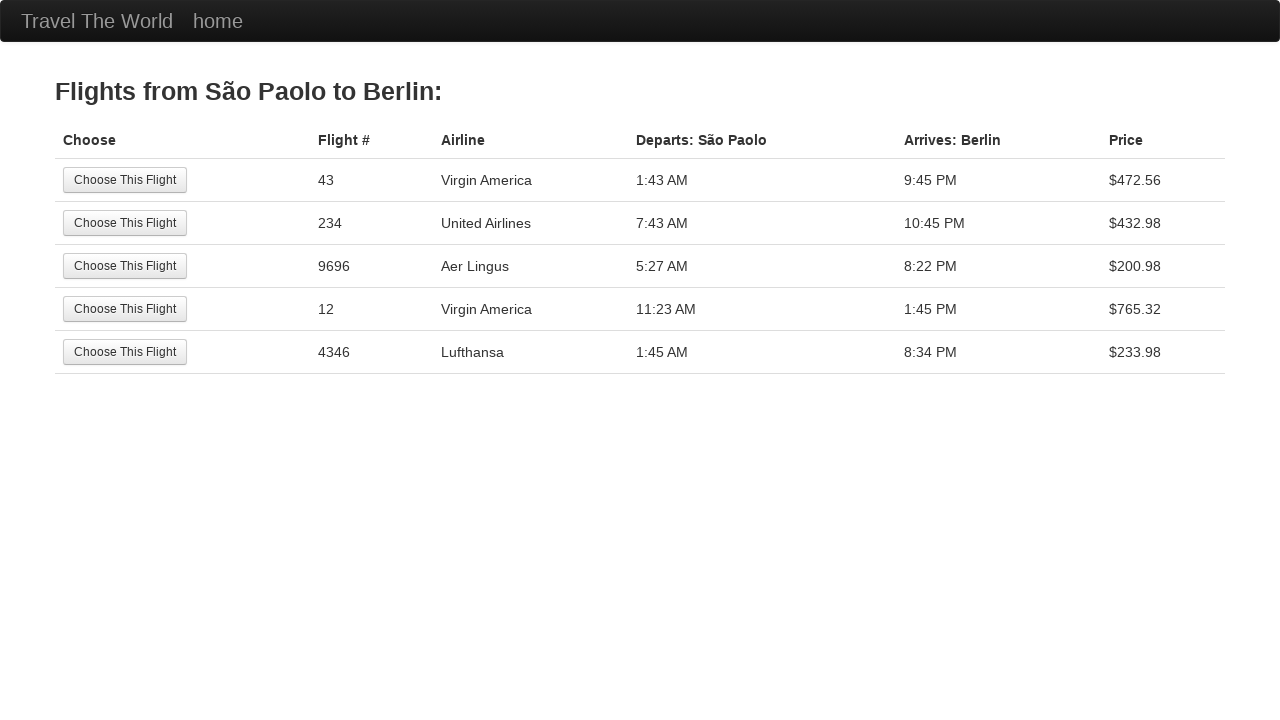

Selected first flight option from search results at (125, 180) on tr:nth-child(1) .btn
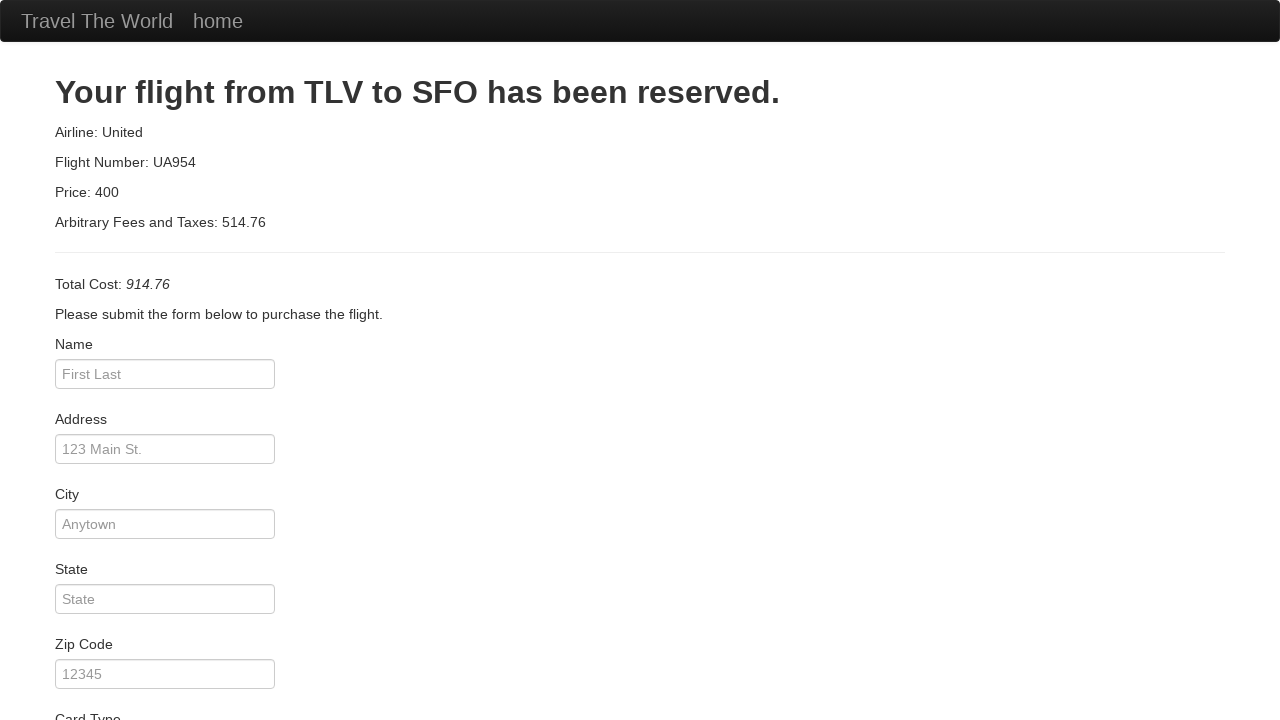

Clicked card type dropdown at (165, 360) on #cardType
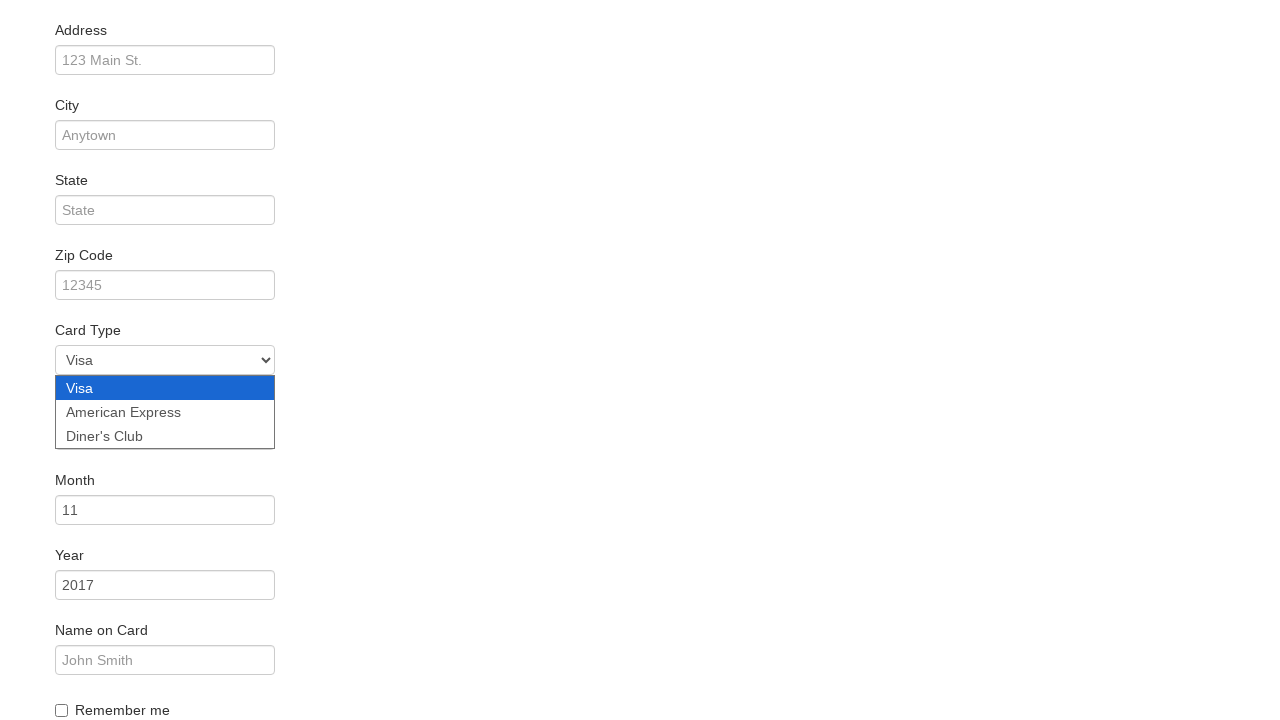

Selected American Express as payment card type on #cardType
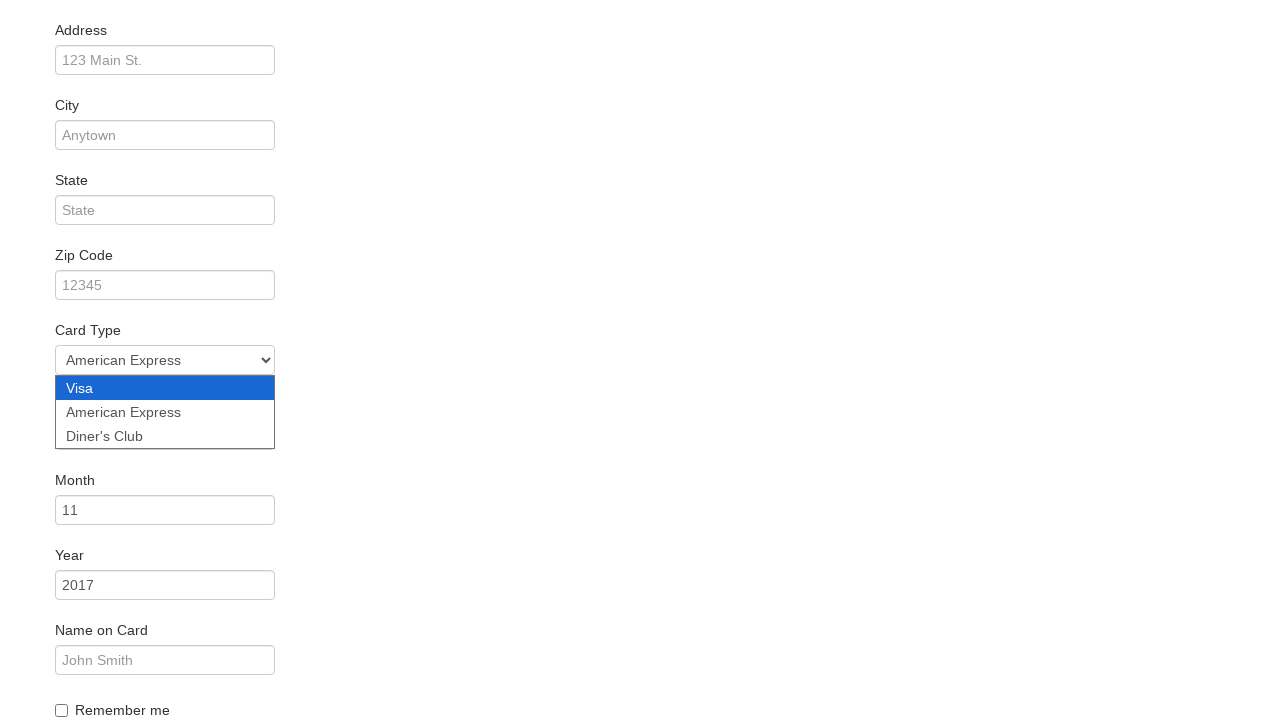

Checked 'Remember Me' checkbox at (62, 710) on #rememberMe
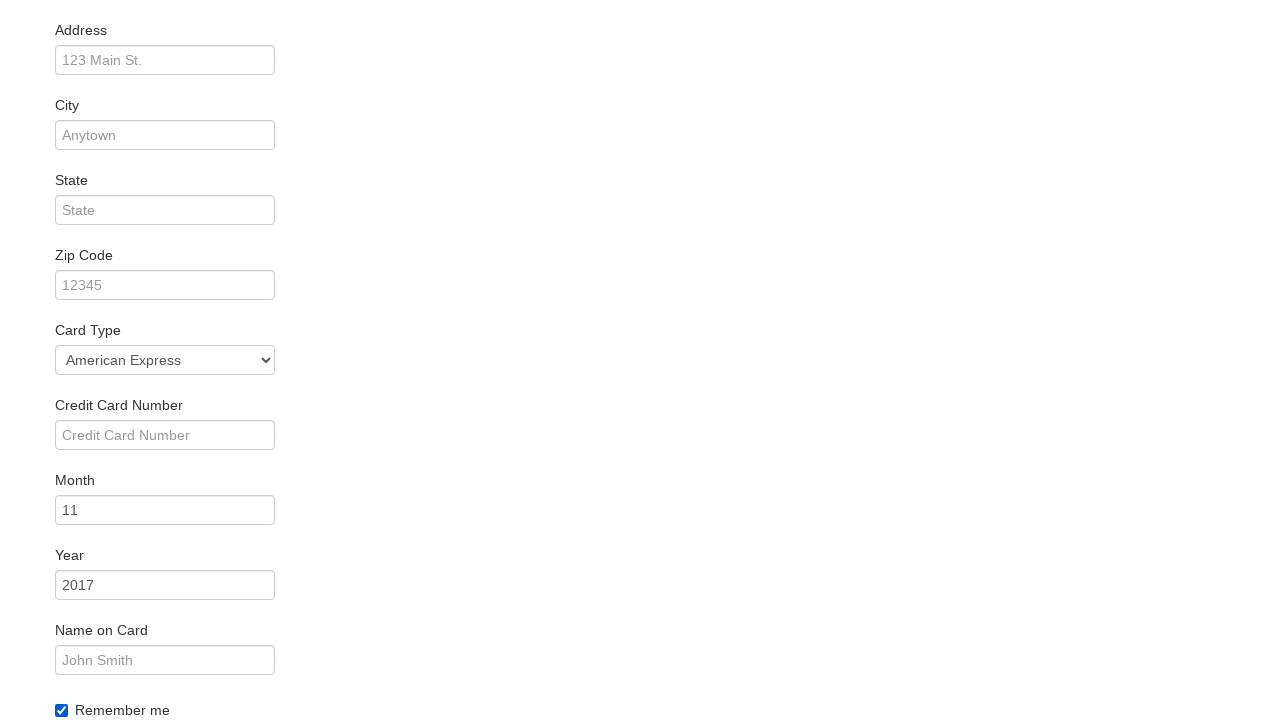

Clicked 'Purchase Flight' button to complete booking at (118, 685) on .btn-primary
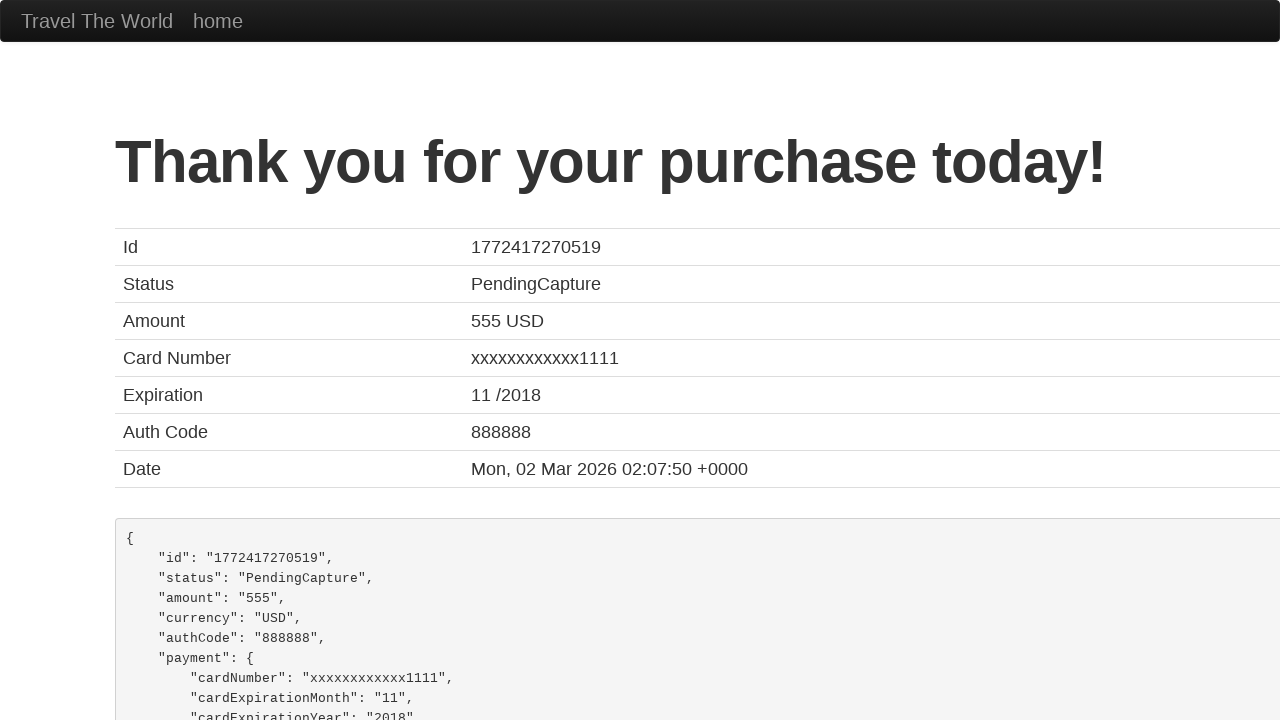

Purchase confirmation page loaded
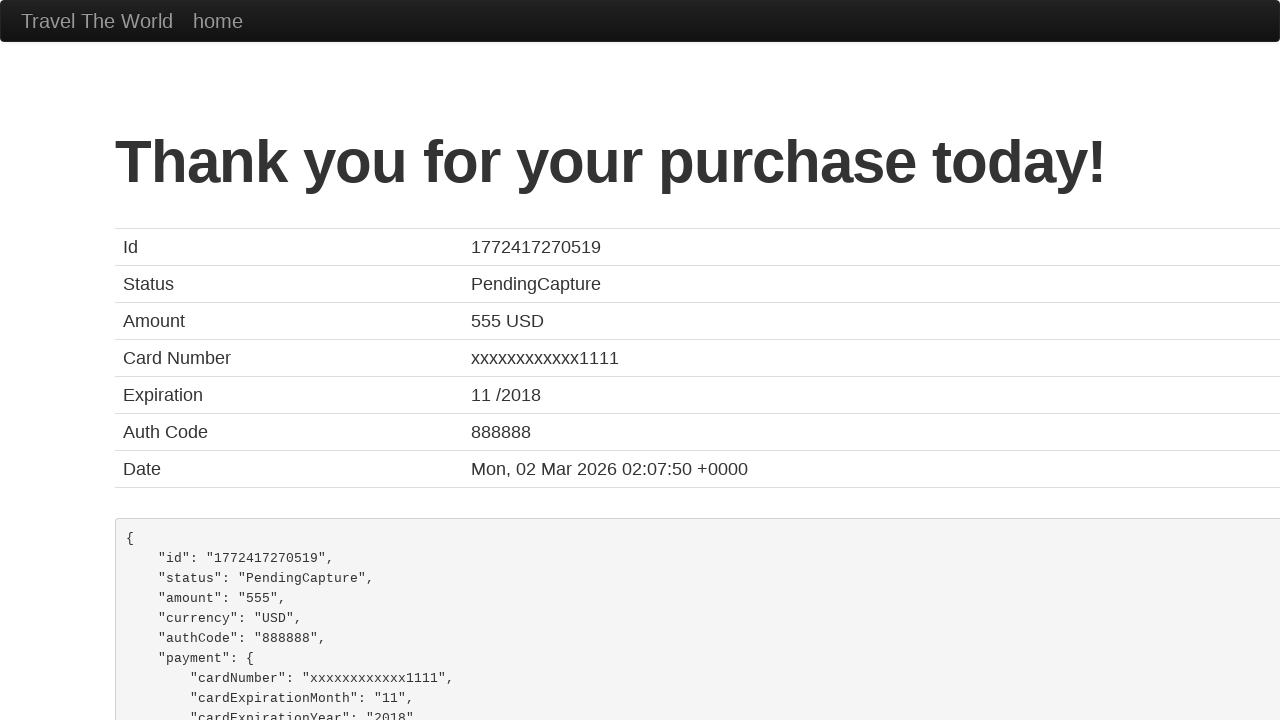

Verified confirmation message 'Thank you for your purchase today!'
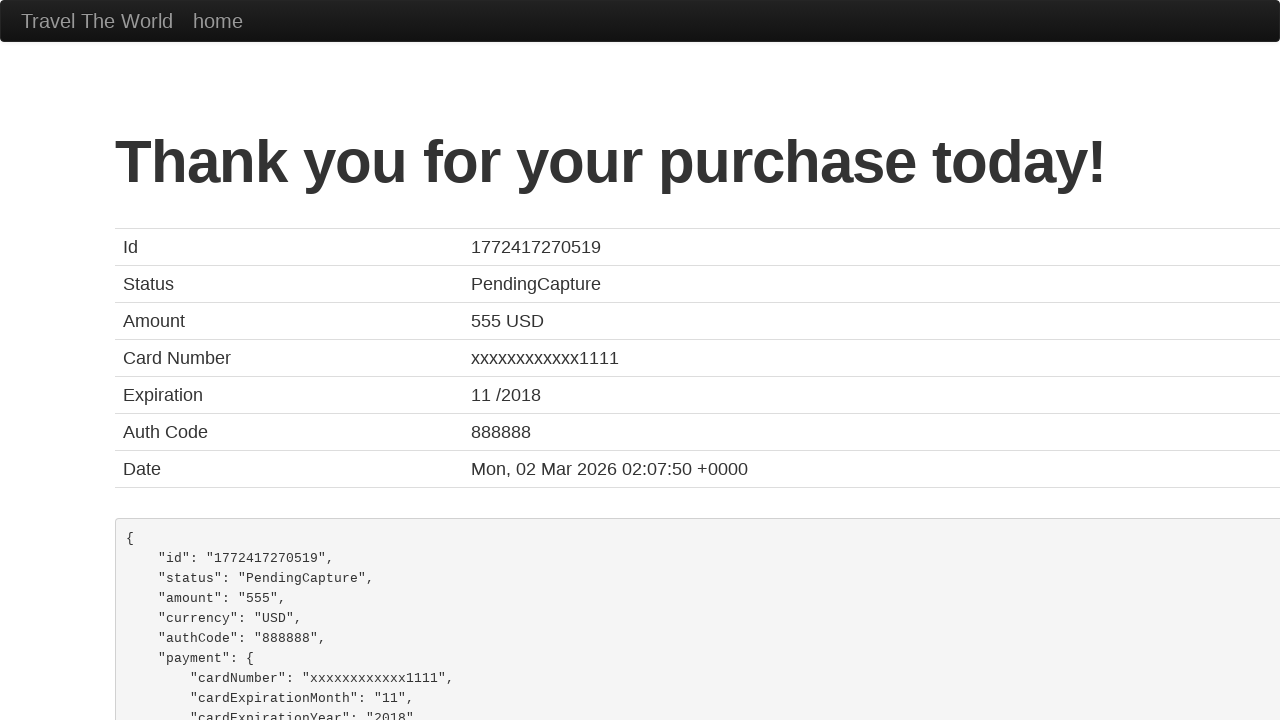

Verified purchase total amount is 555 USD
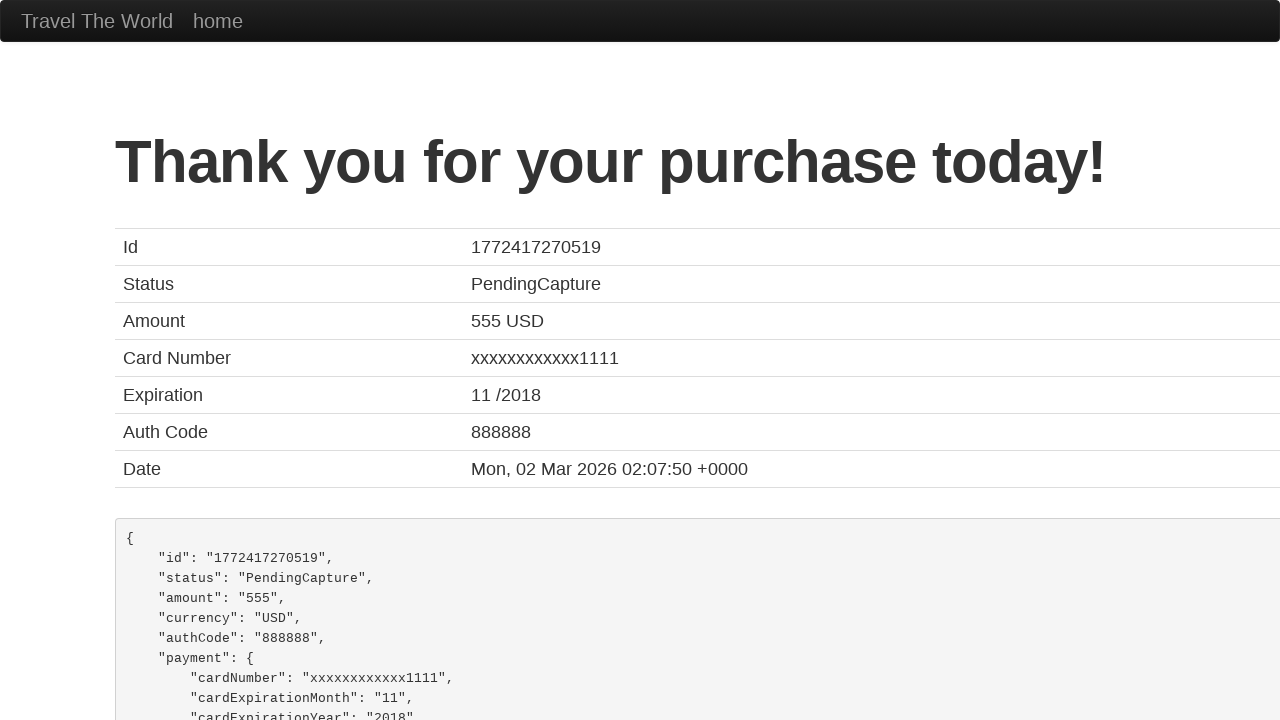

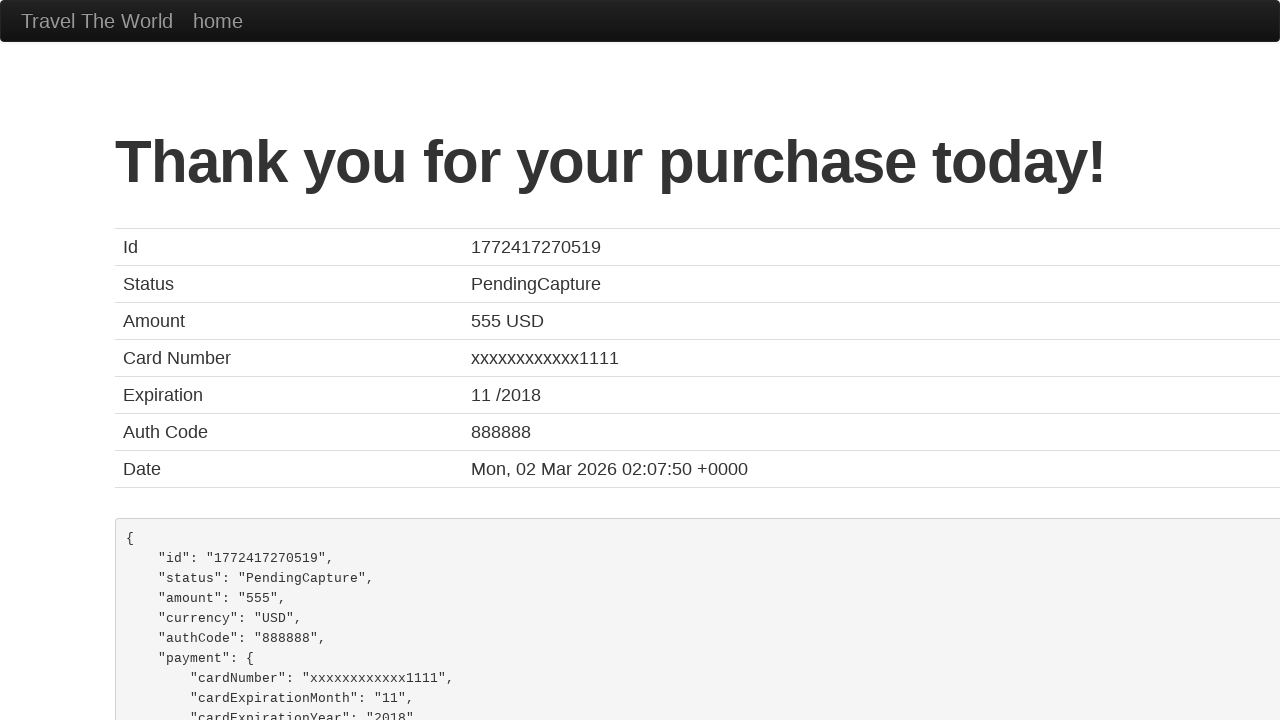